Tests finding a link by dynamically calculated text, clicking it, then filling out a form with personal information (first name, last name, city, country) and submitting it.

Starting URL: http://suninjuly.github.io/find_link_text

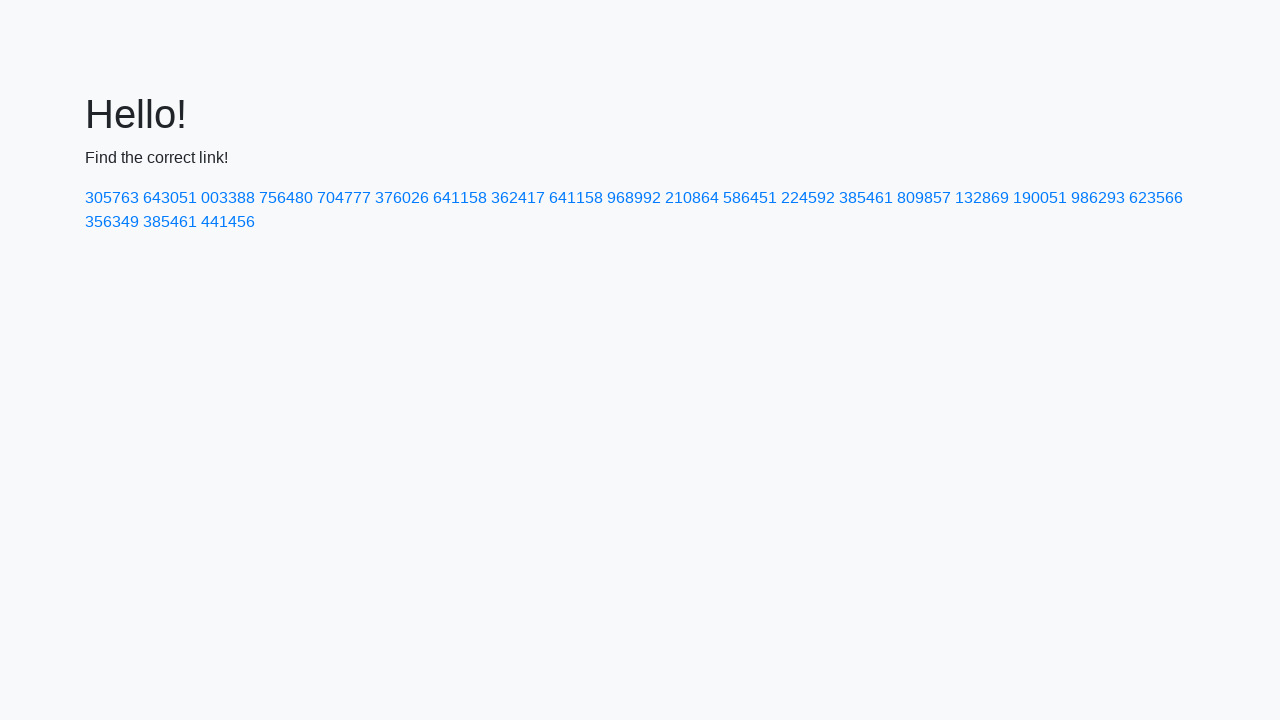

Clicked link with dynamically calculated text: 224592 at (808, 198) on text=224592
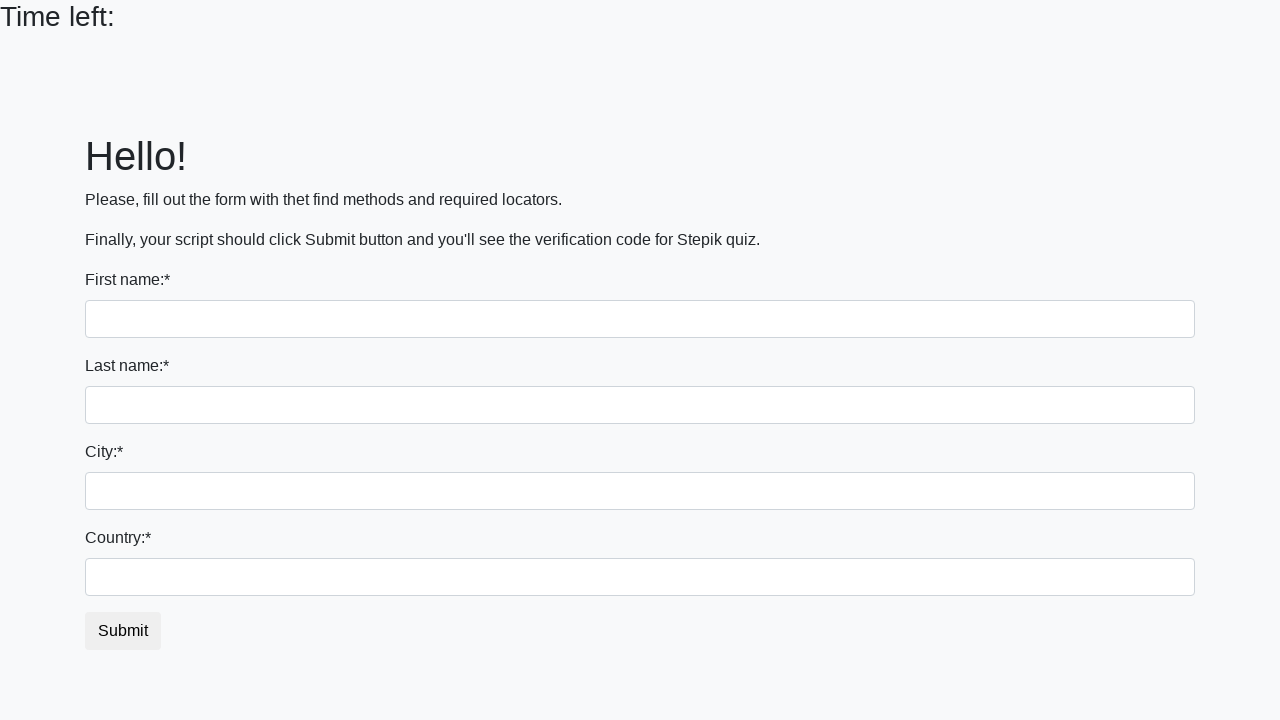

Filled first name field with 'Ivan' on input
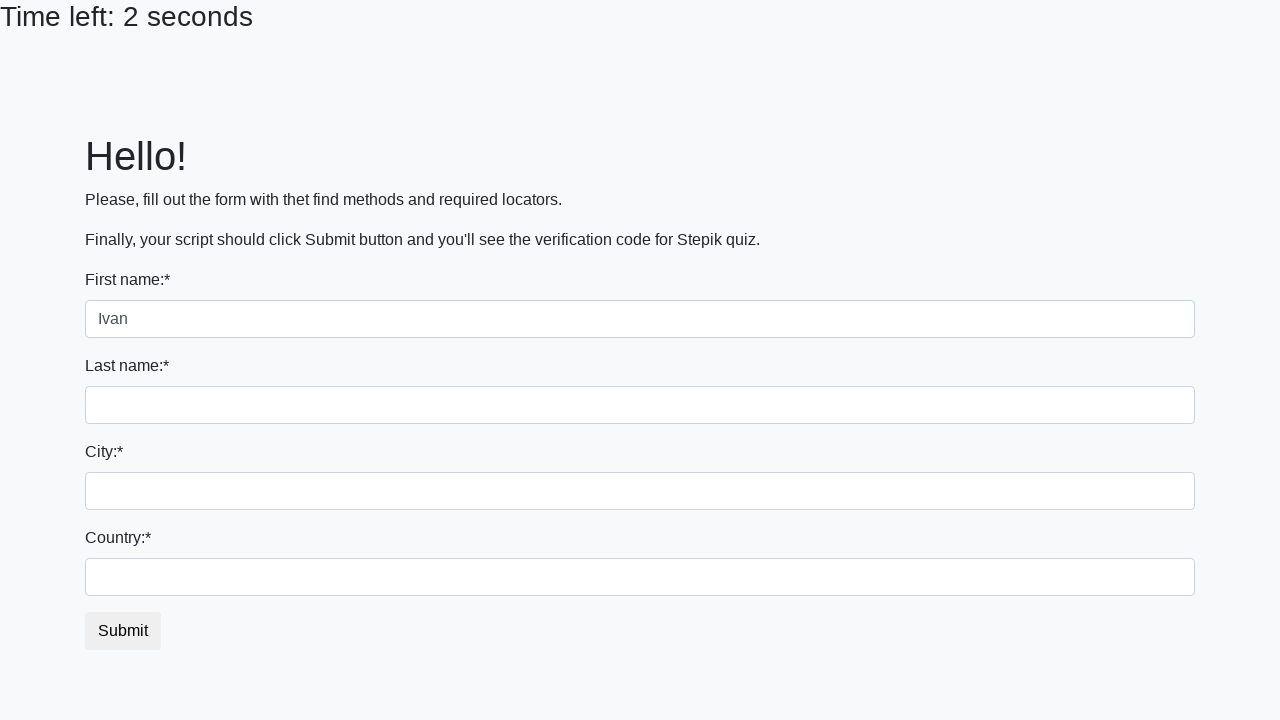

Filled last name field with 'Petrov' on input[name='last_name']
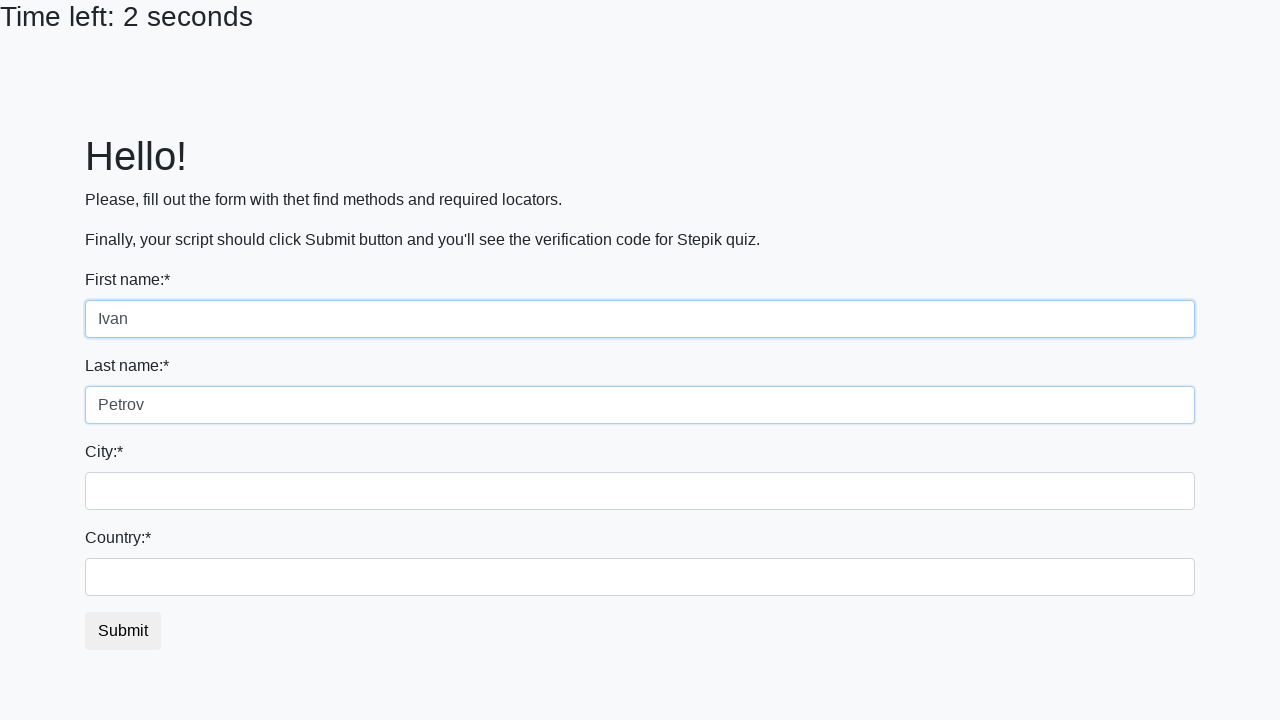

Filled city field with 'Smolensk' on .form-control.city
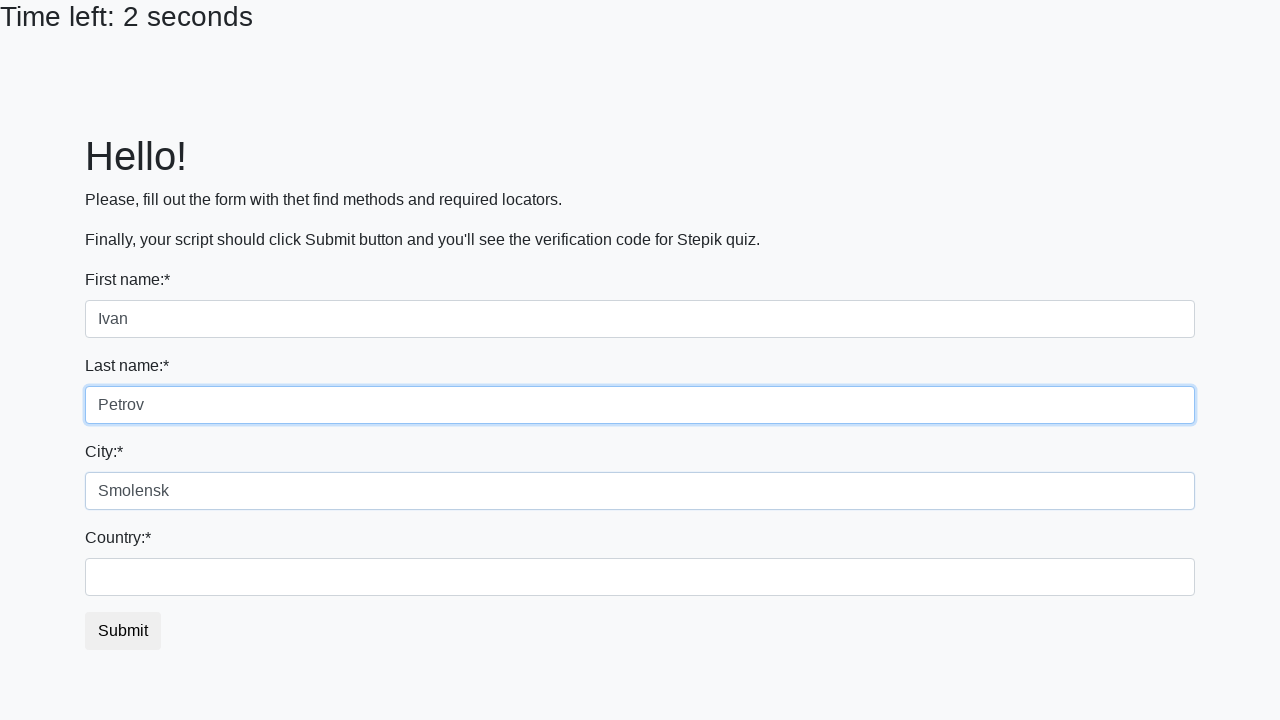

Filled country field with 'Russia' on #country
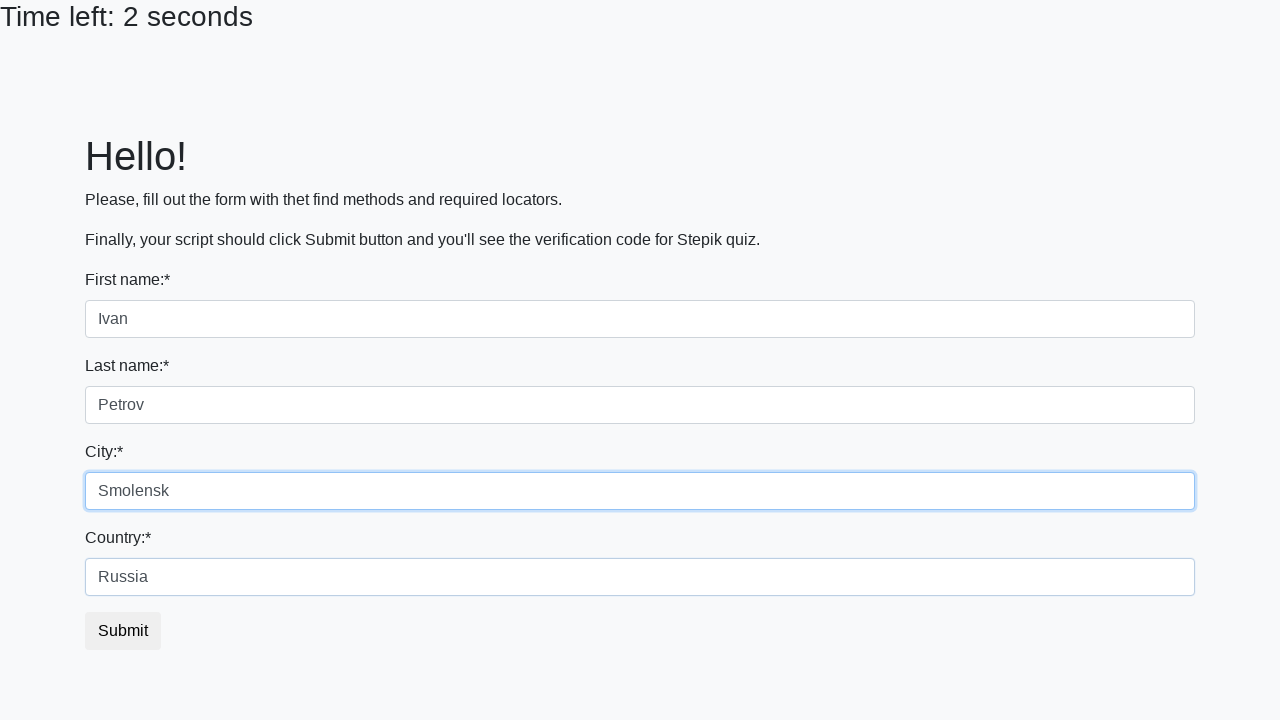

Clicked submit button to complete form submission at (123, 631) on button.btn
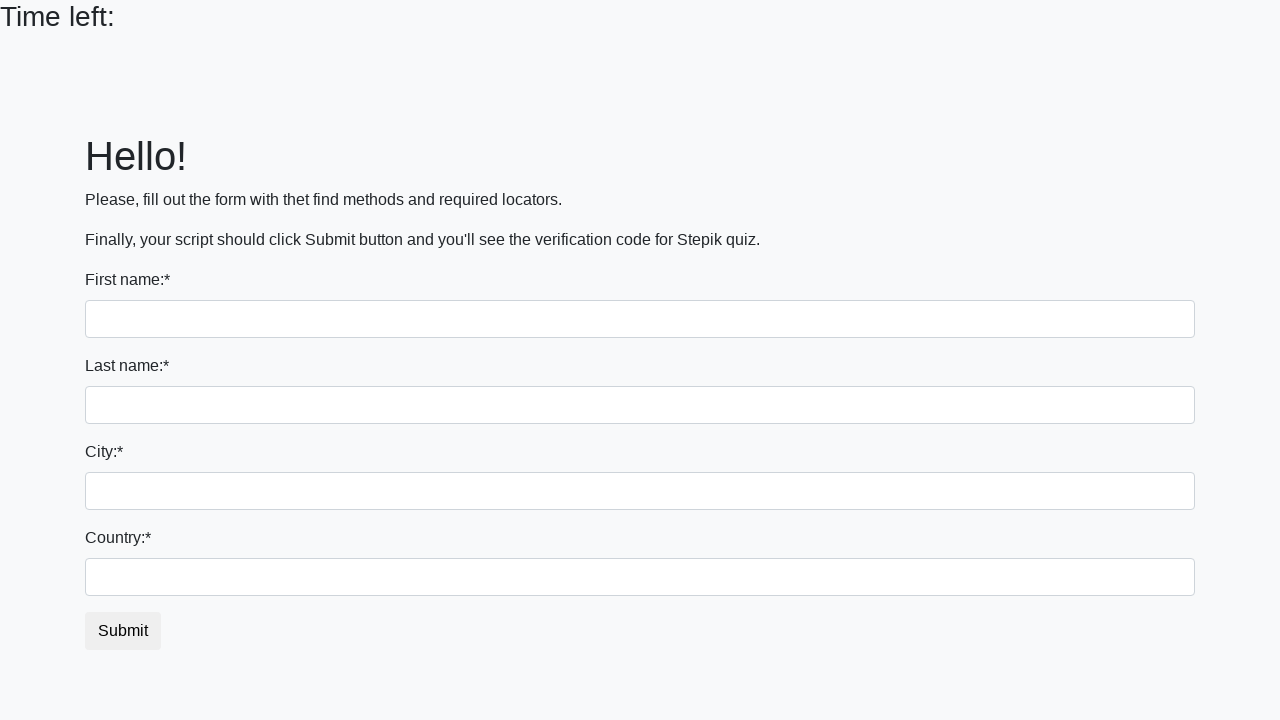

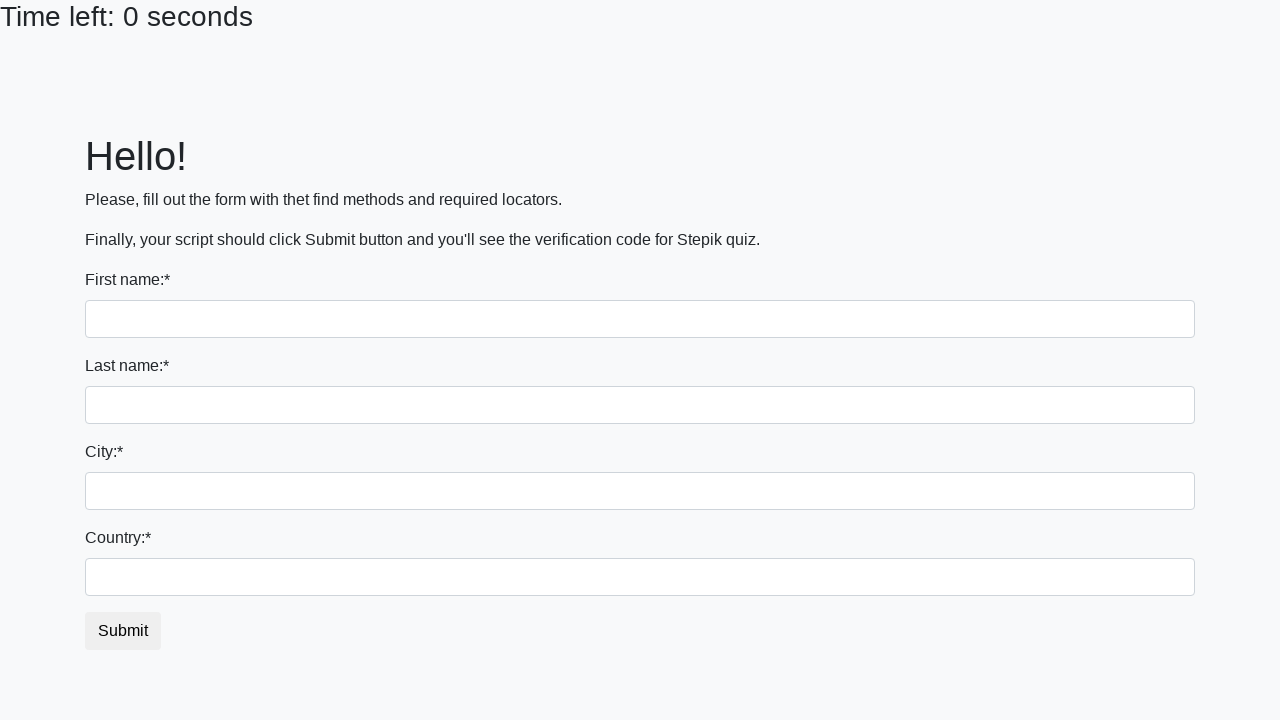